Tests e-commerce functionality by navigating to laptop category, selecting MacBook Air, adding it to cart, and viewing the cart

Starting URL: https://www.demoblaze.com

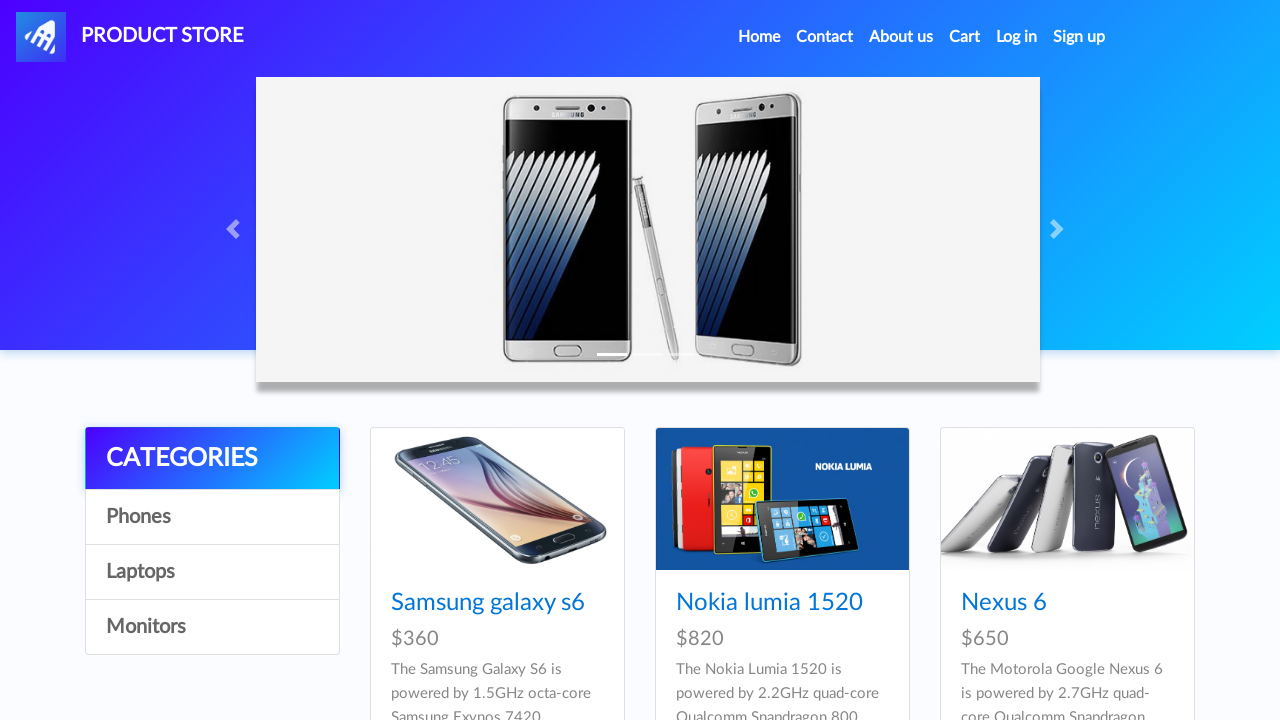

Clicked on Laptops category at (212, 572) on a:text('Laptops')
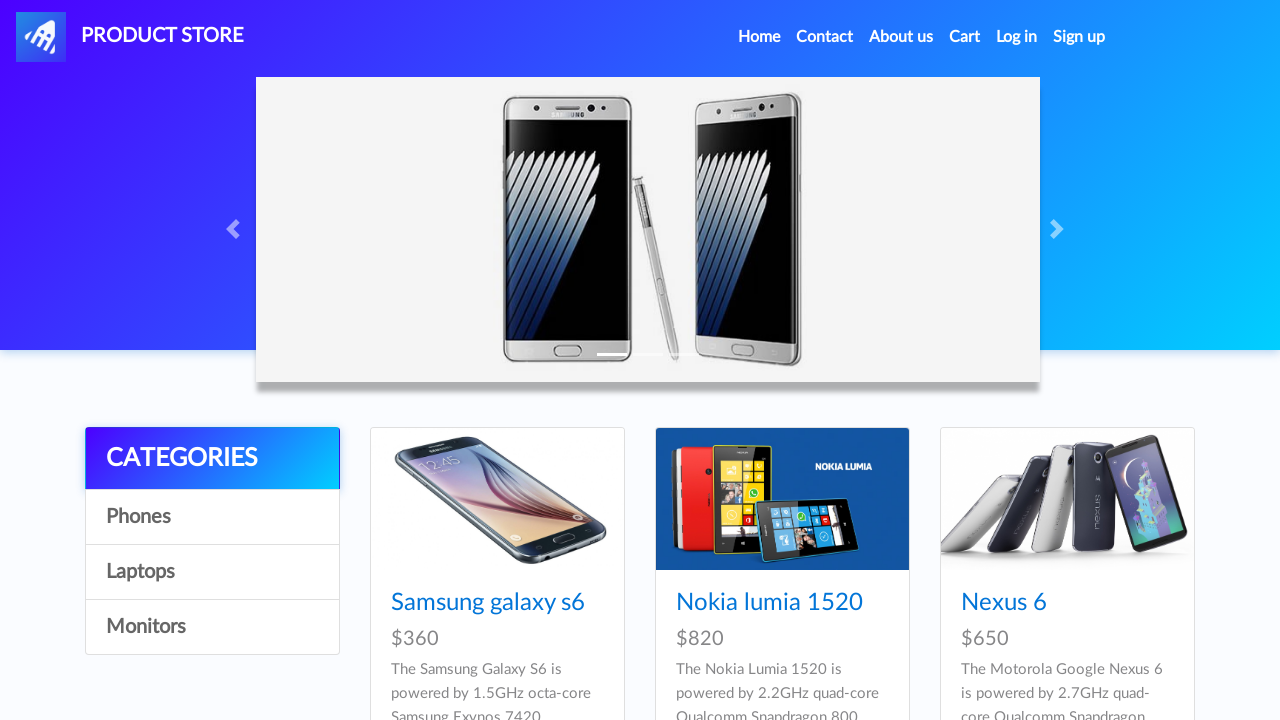

Waited for products to load
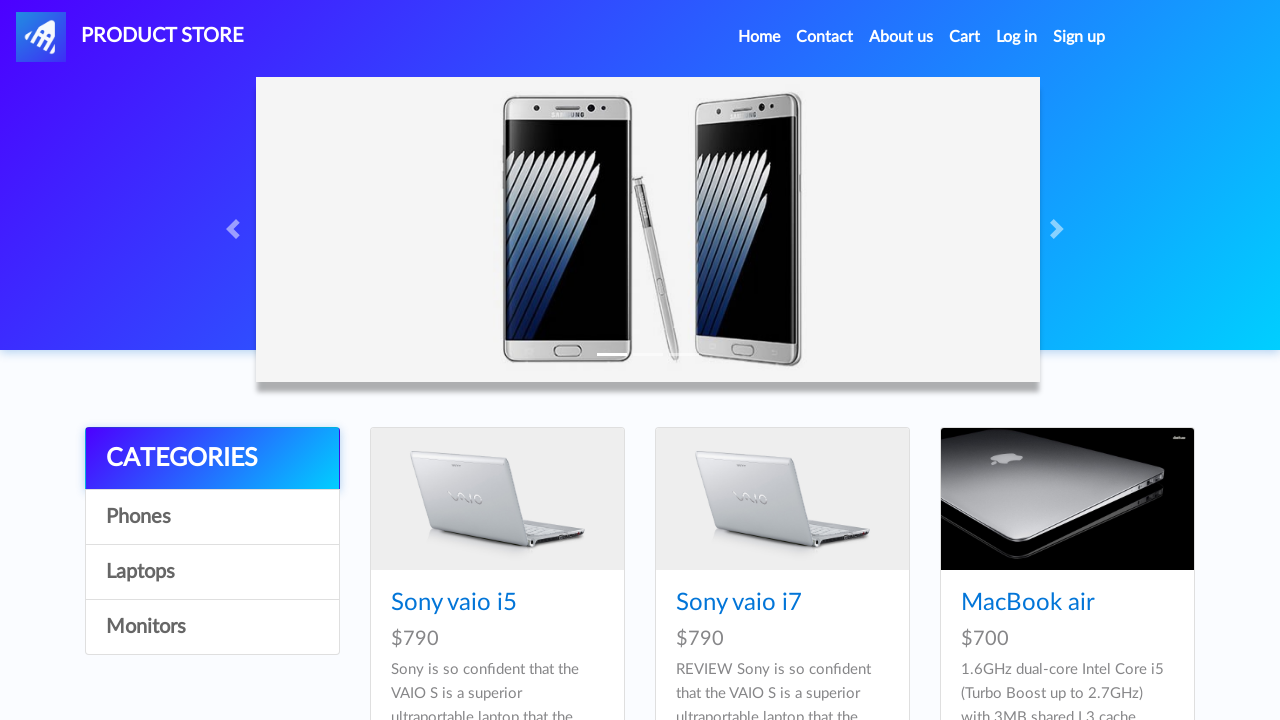

Clicked on MacBook Air product at (1028, 603) on a:text('MacBook air')
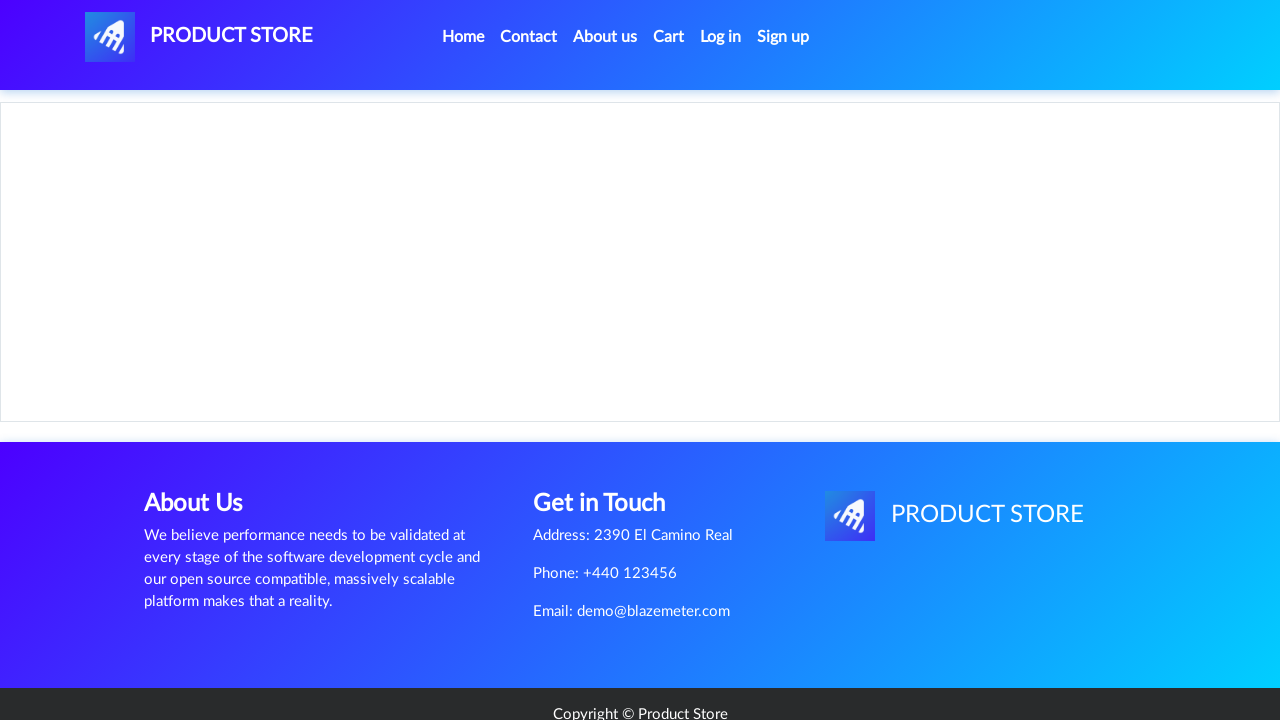

Waited for MacBook Air product page to load
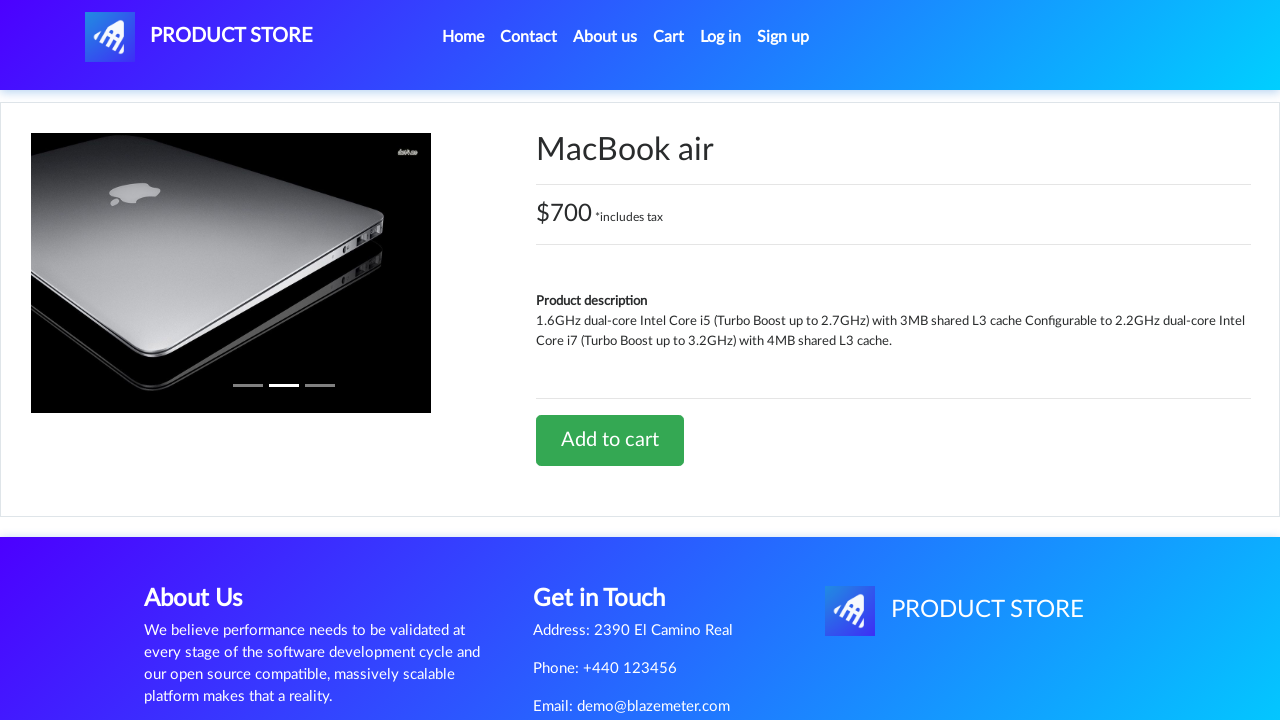

Clicked Add to cart button at (610, 440) on a:text('Add to cart')
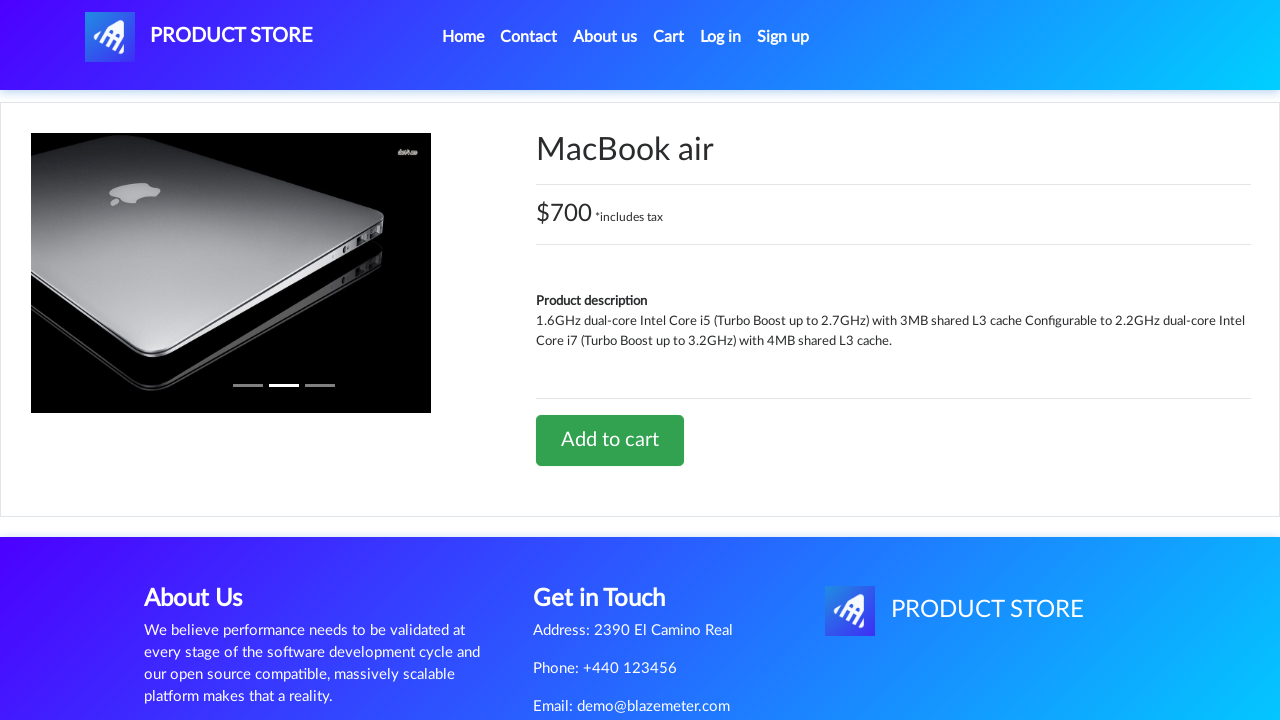

Waited for confirmation dialog to appear
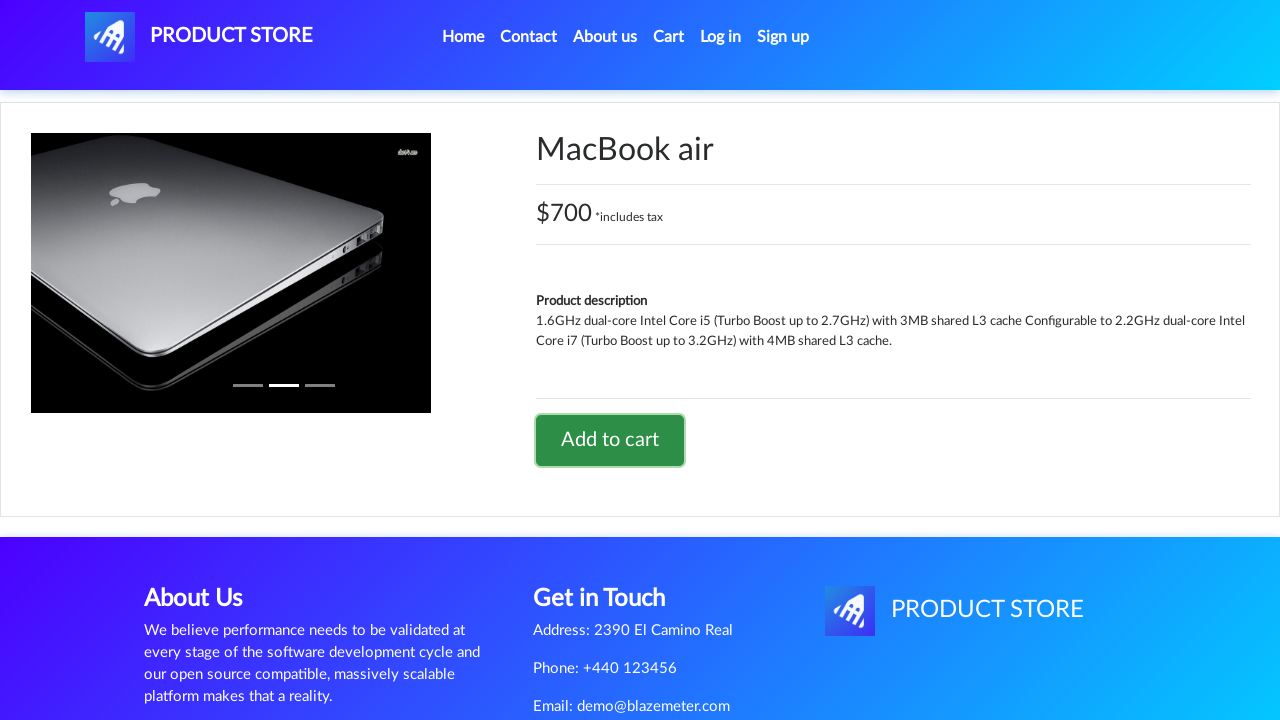

Accepted the confirmation dialog
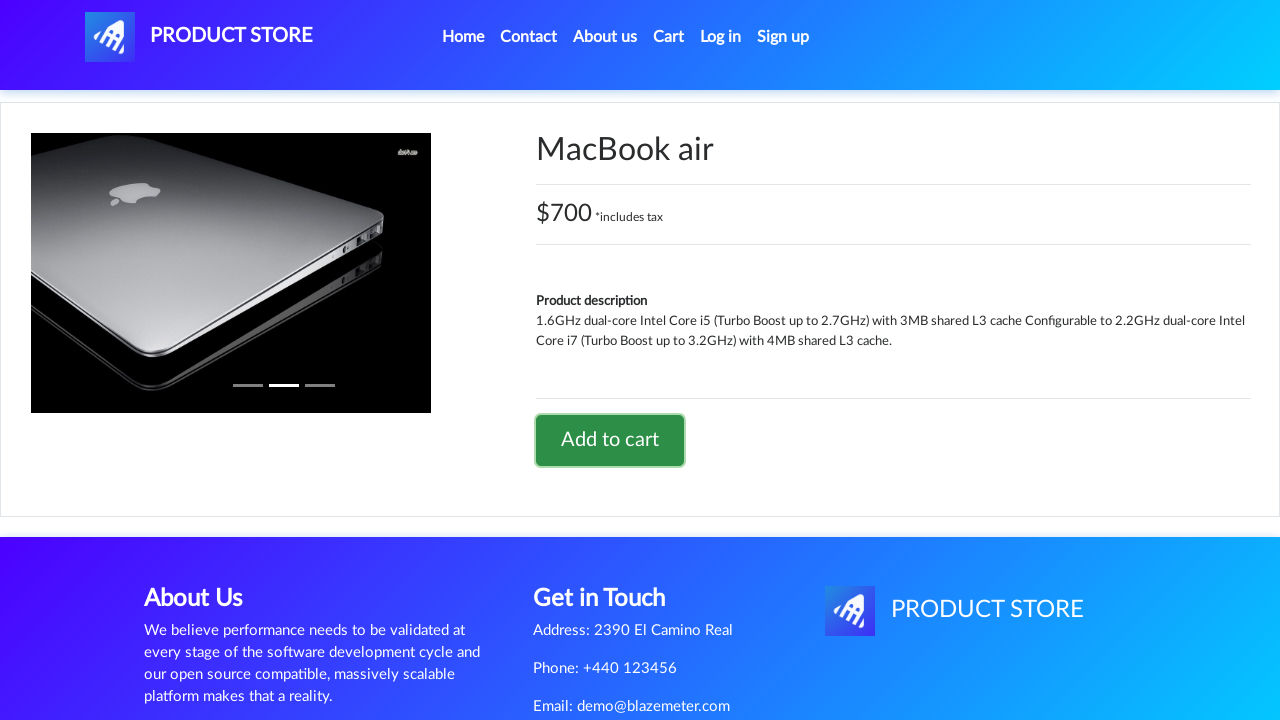

Waited for cart page to be ready
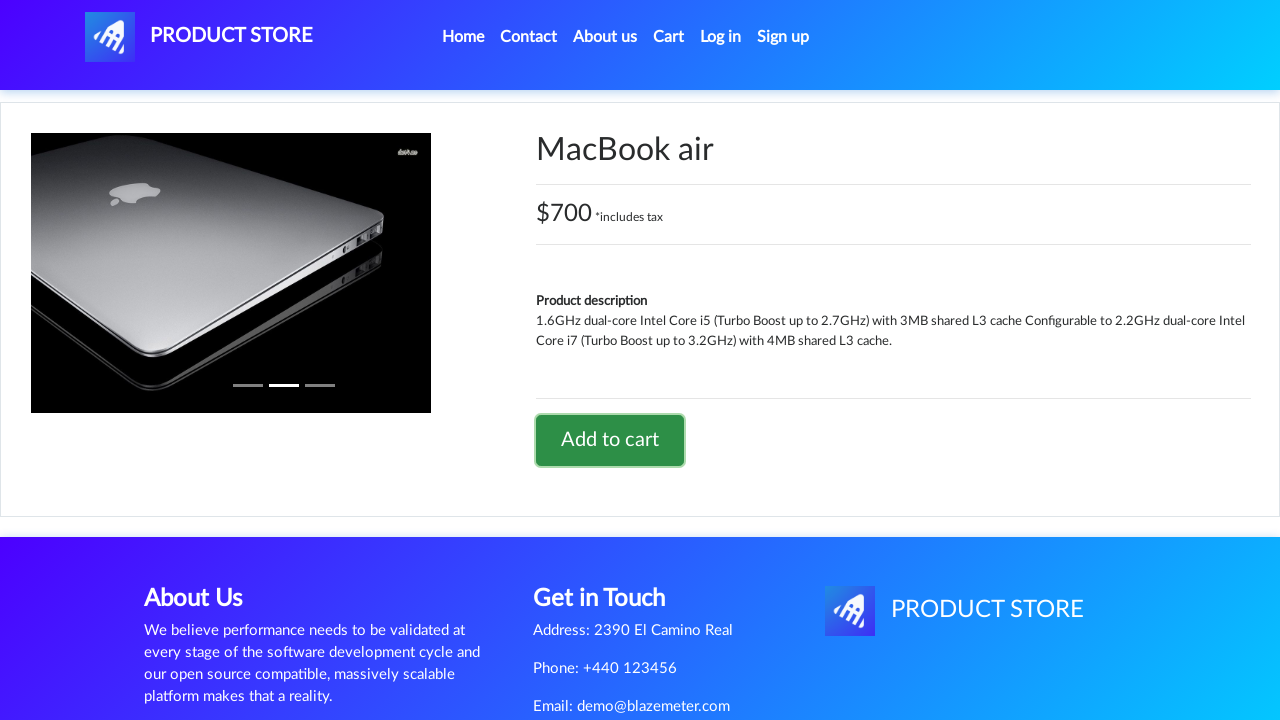

Clicked on Cart to view cart contents at (669, 37) on a:text('Cart')
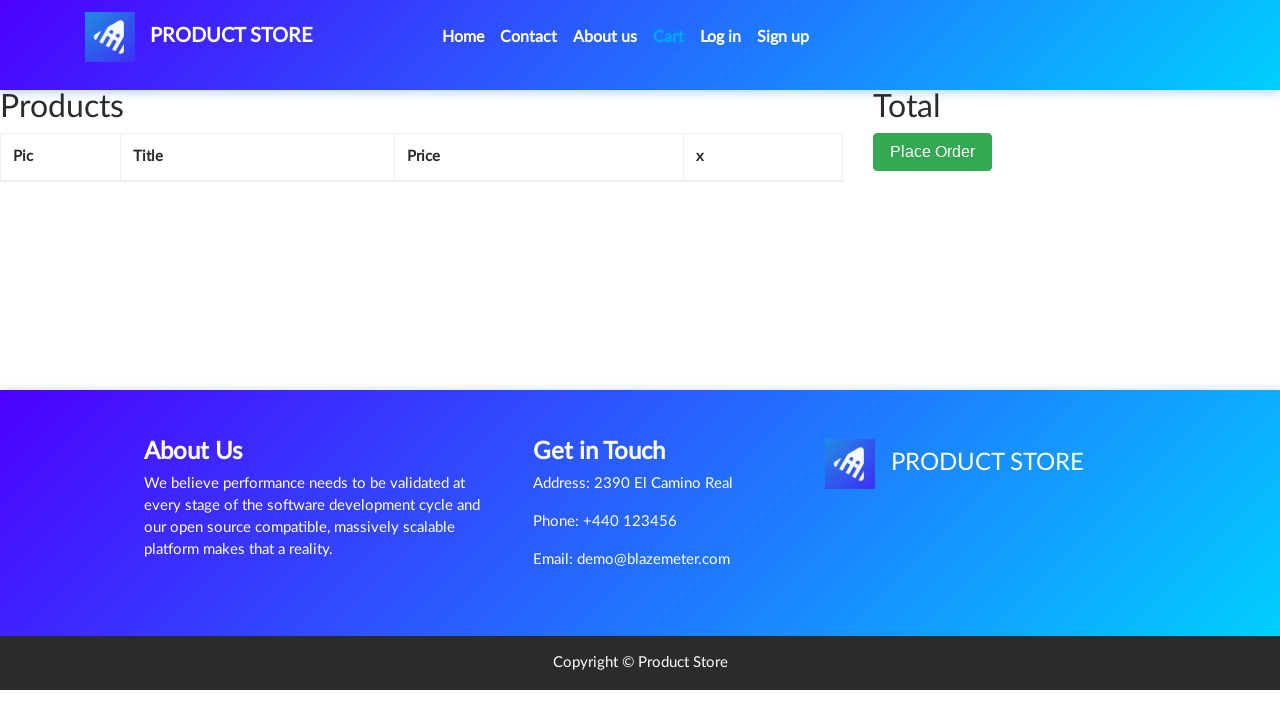

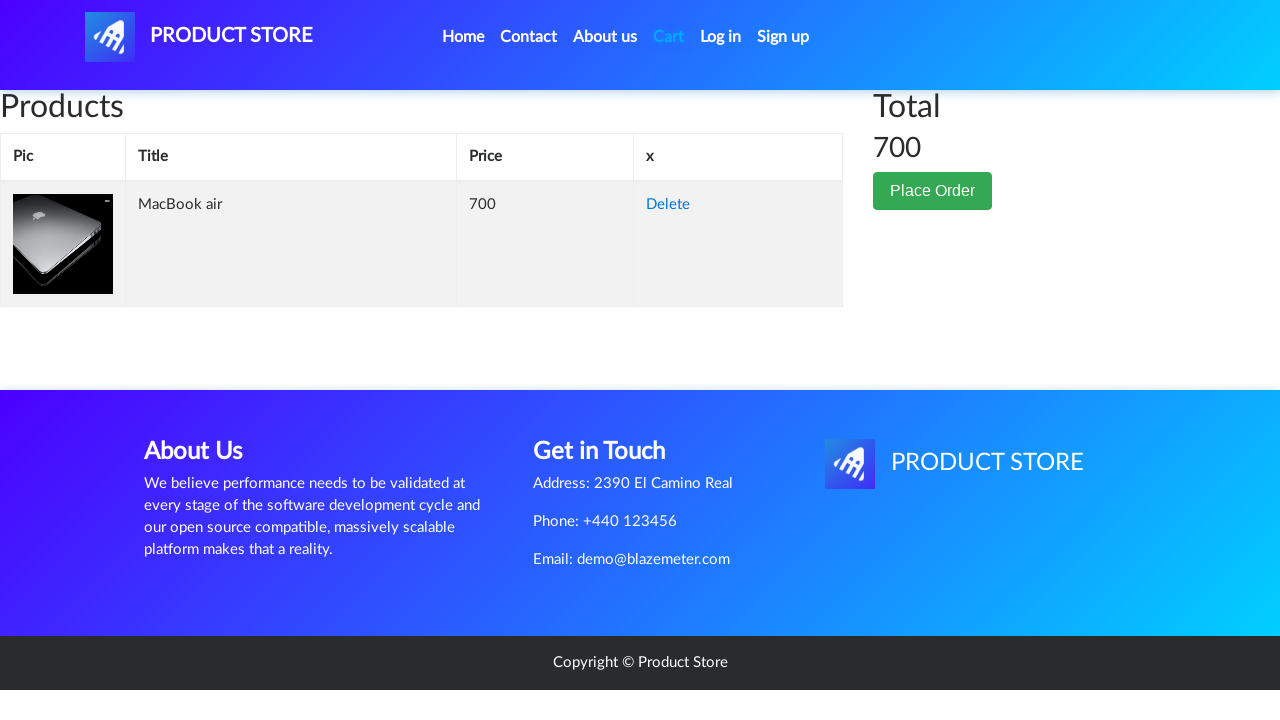